Navigates to the Puma India e-commerce website homepage and verifies the page loads successfully.

Starting URL: https://in.puma.com/in/en

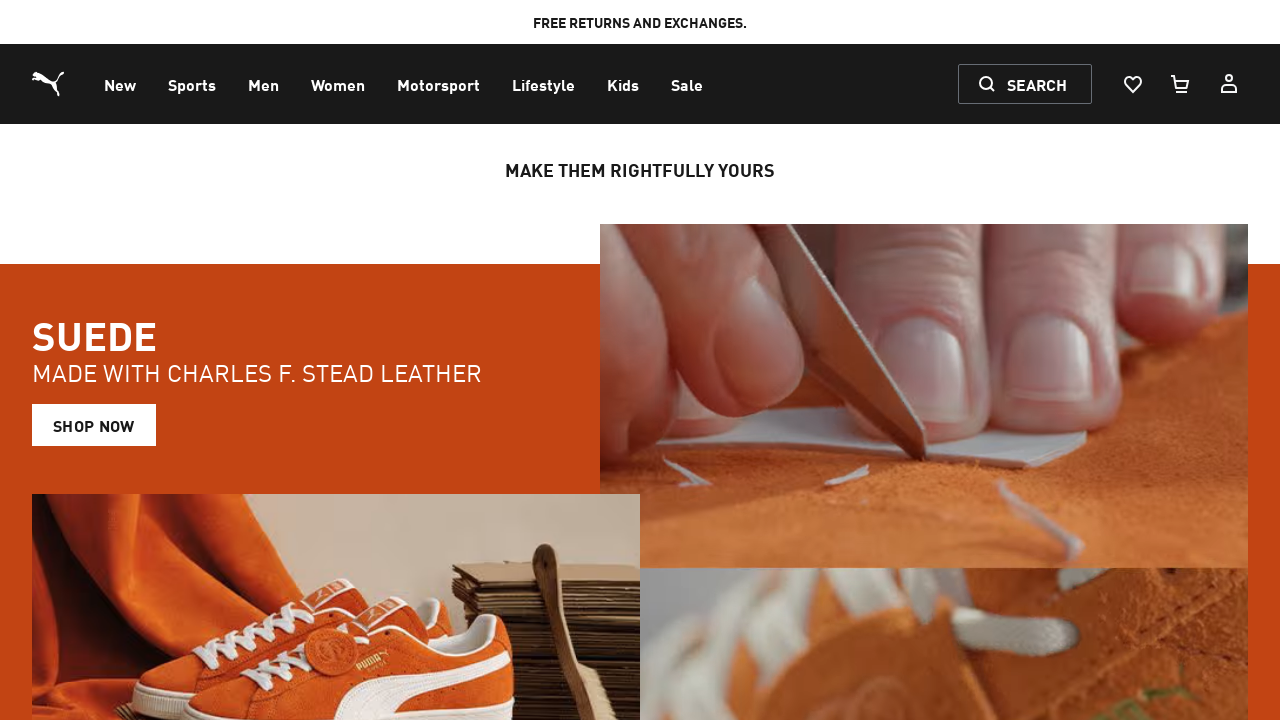

Waited for page DOM content to load
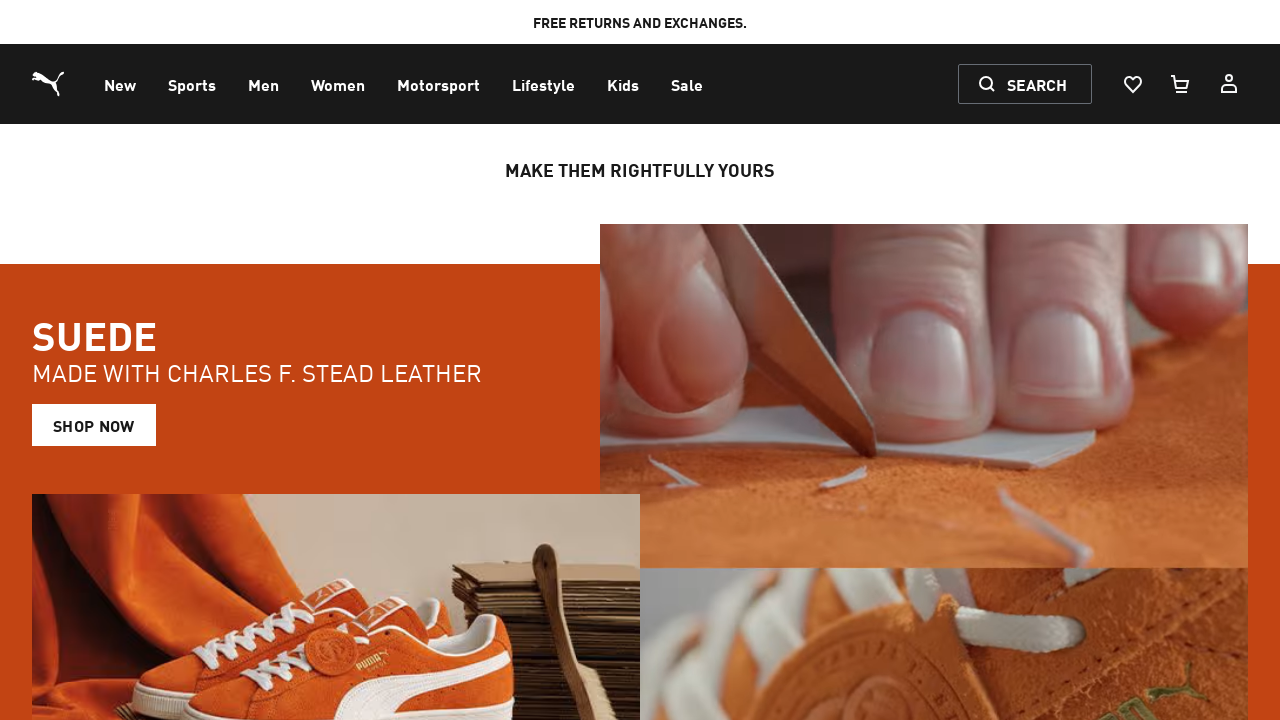

Verified body element loaded on Puma India homepage
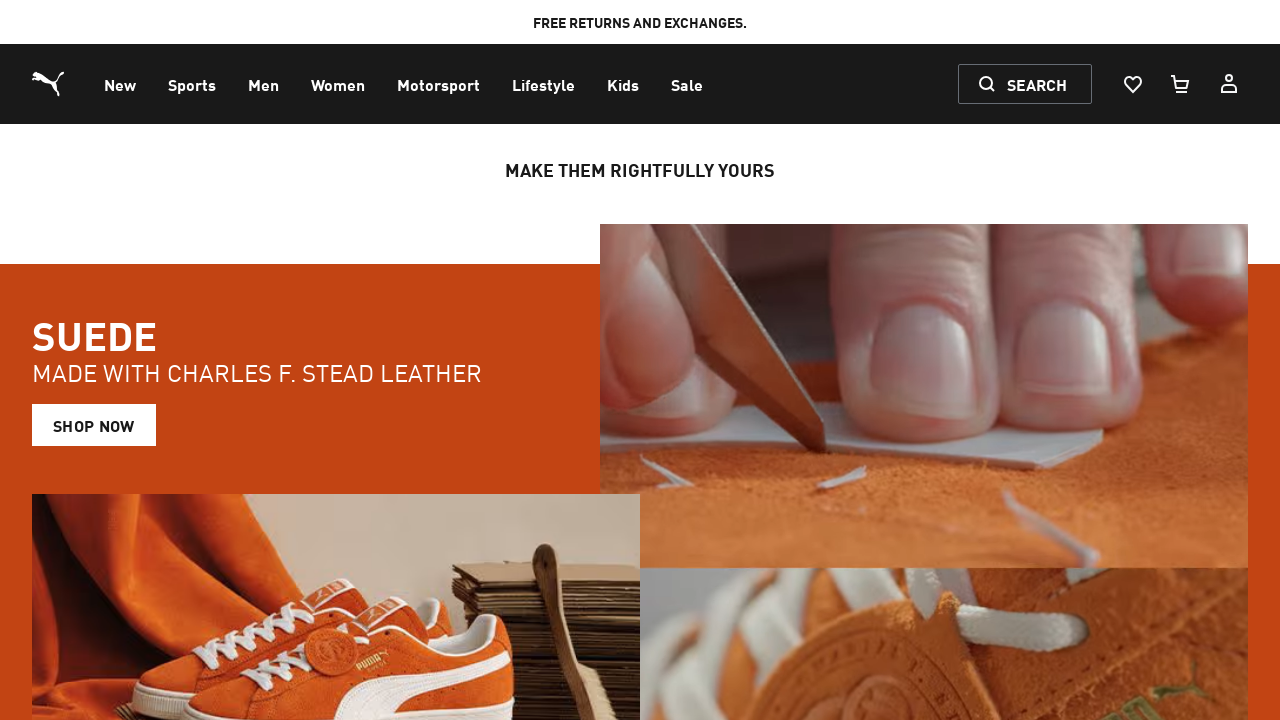

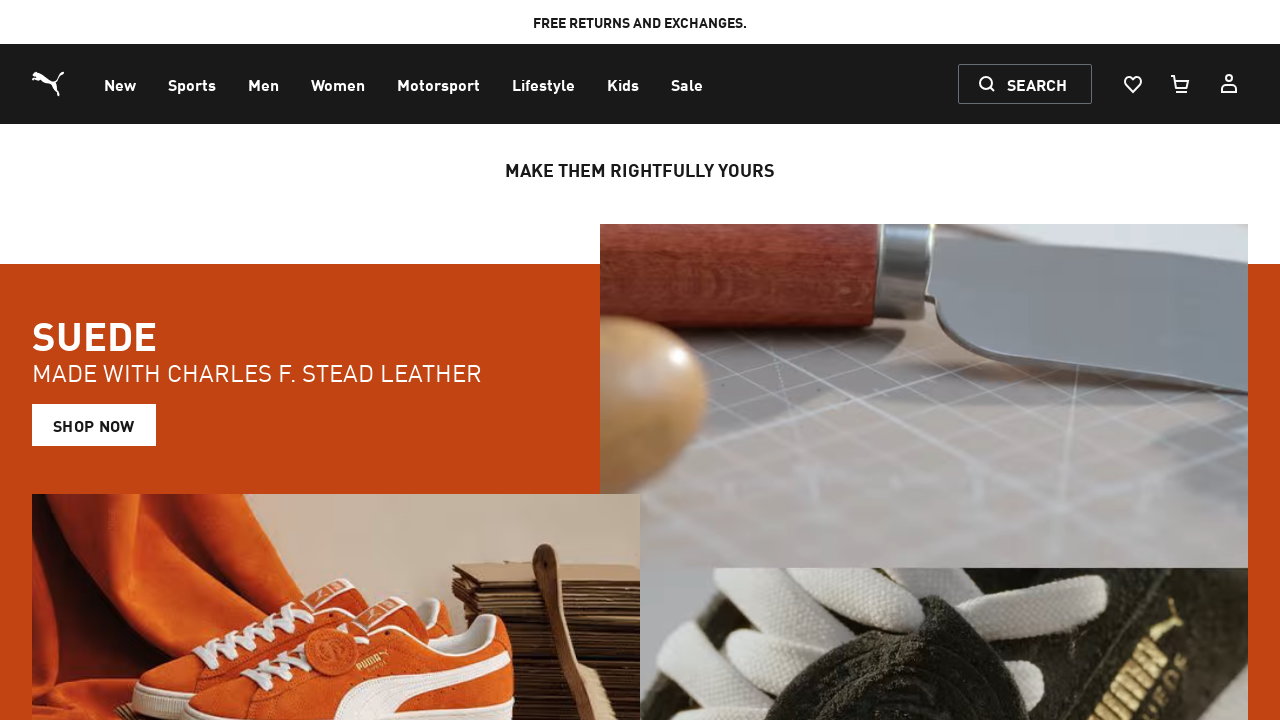